Tests that the text input field is cleared after adding a todo item

Starting URL: https://demo.playwright.dev/todomvc

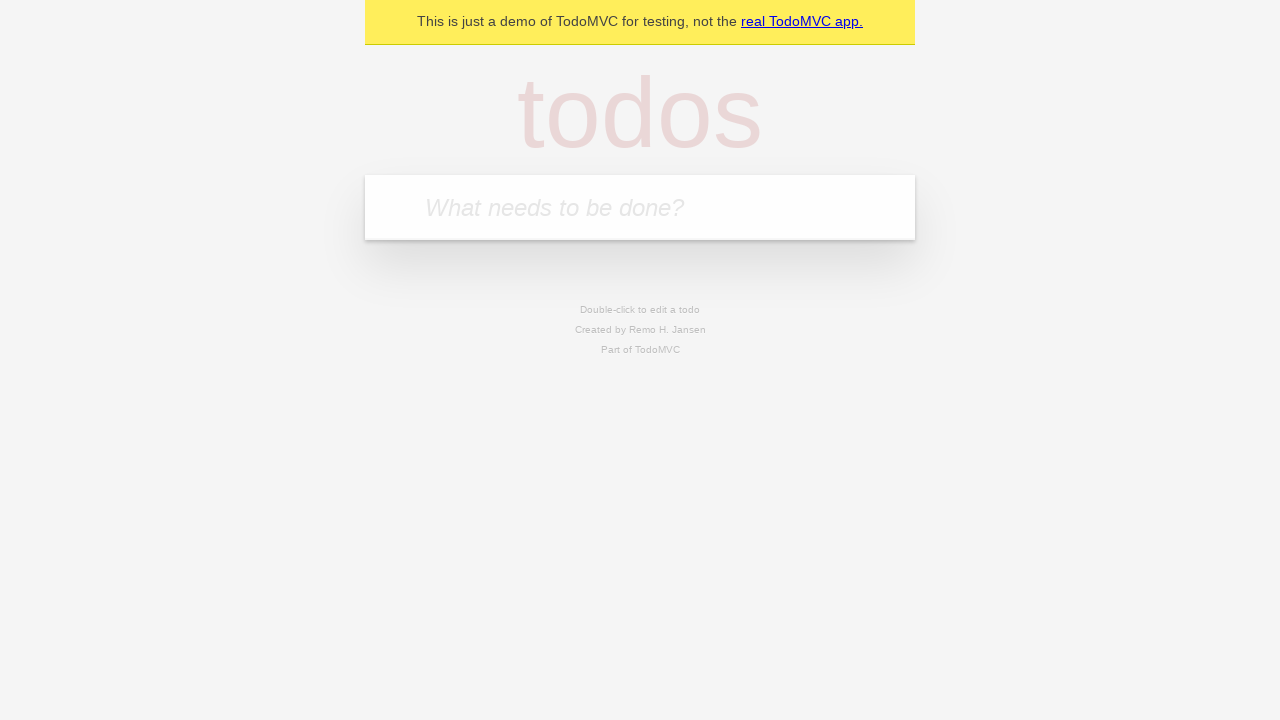

Filled todo input field with 'buy some cheese' on internal:attr=[placeholder="What needs to be done?"i]
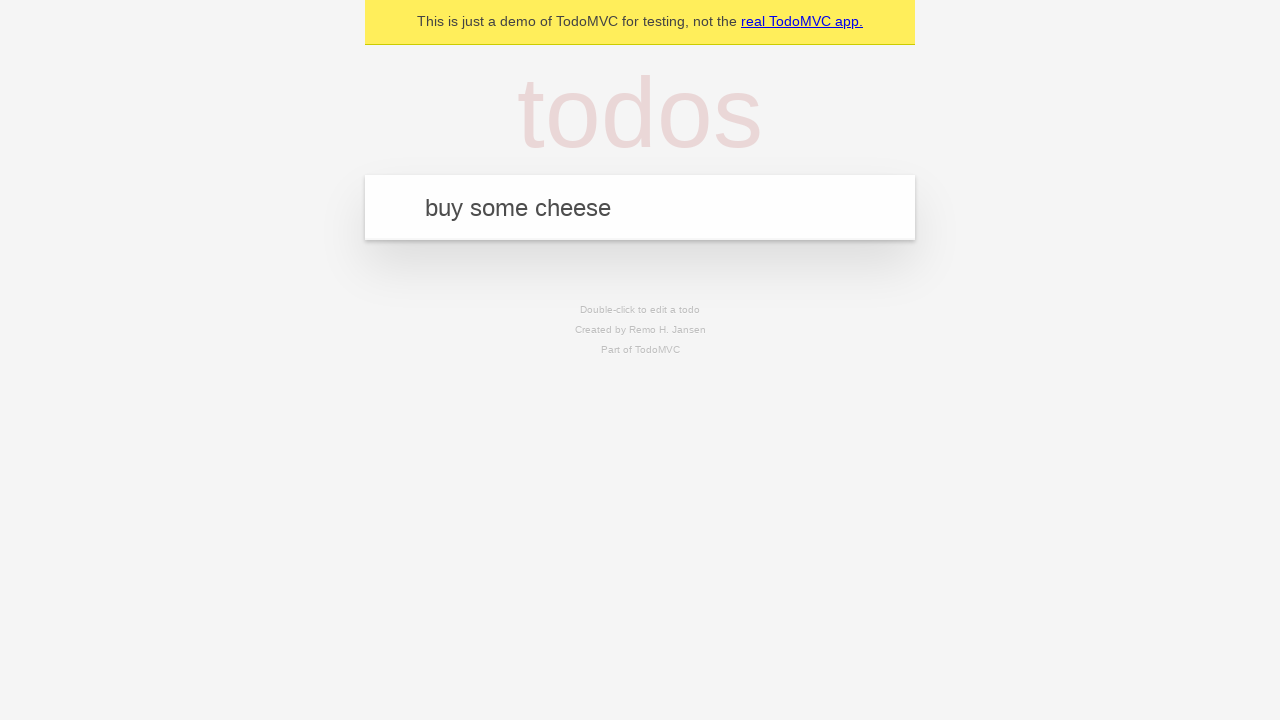

Pressed Enter to add the todo item on internal:attr=[placeholder="What needs to be done?"i]
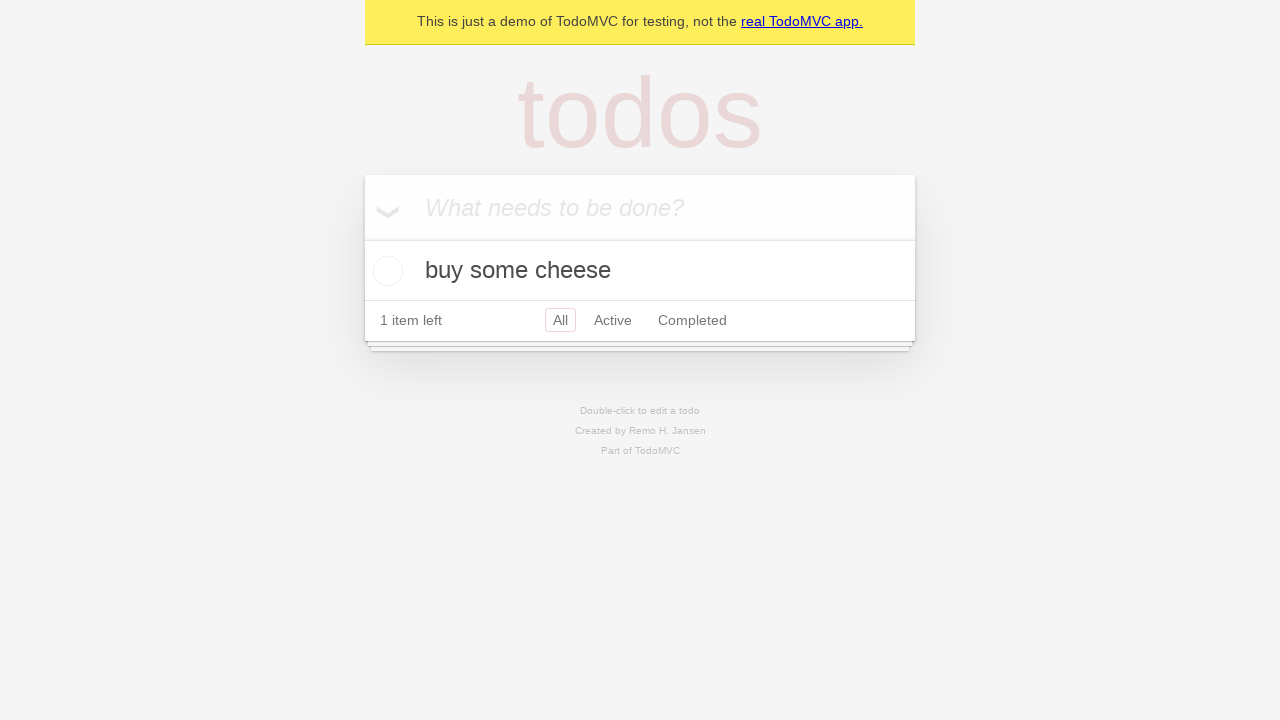

Verified todo item appeared in the list
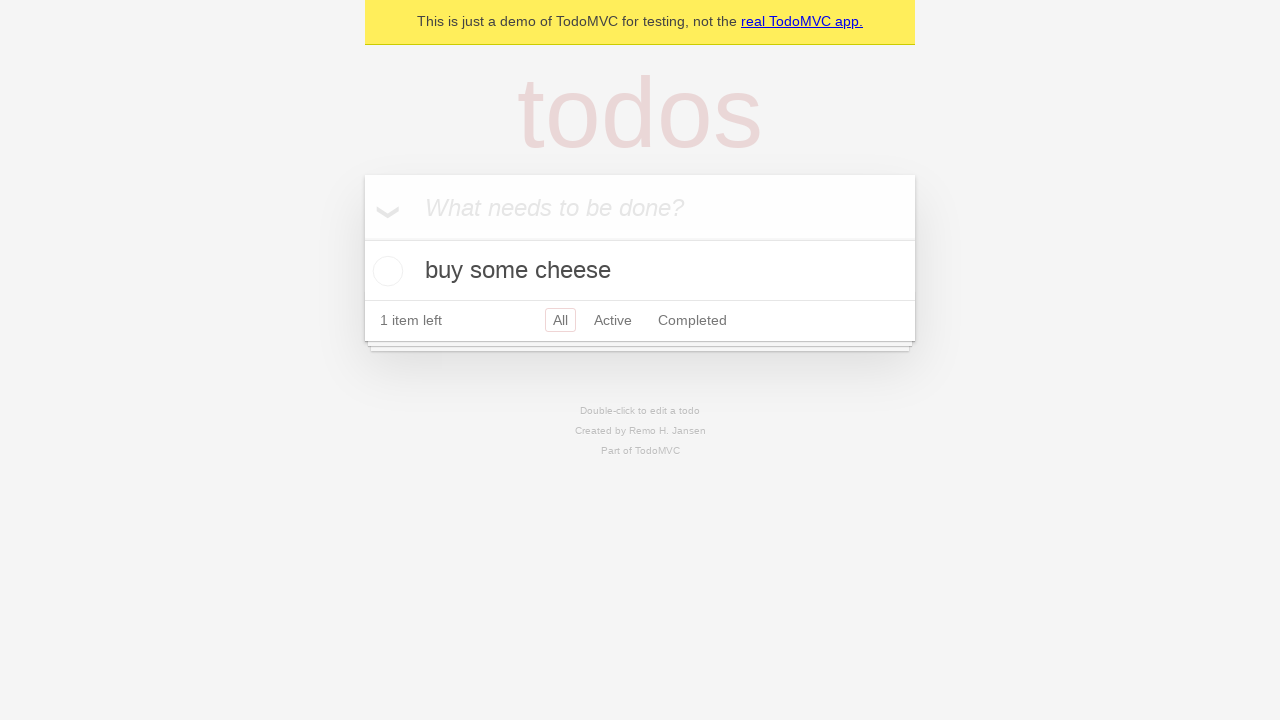

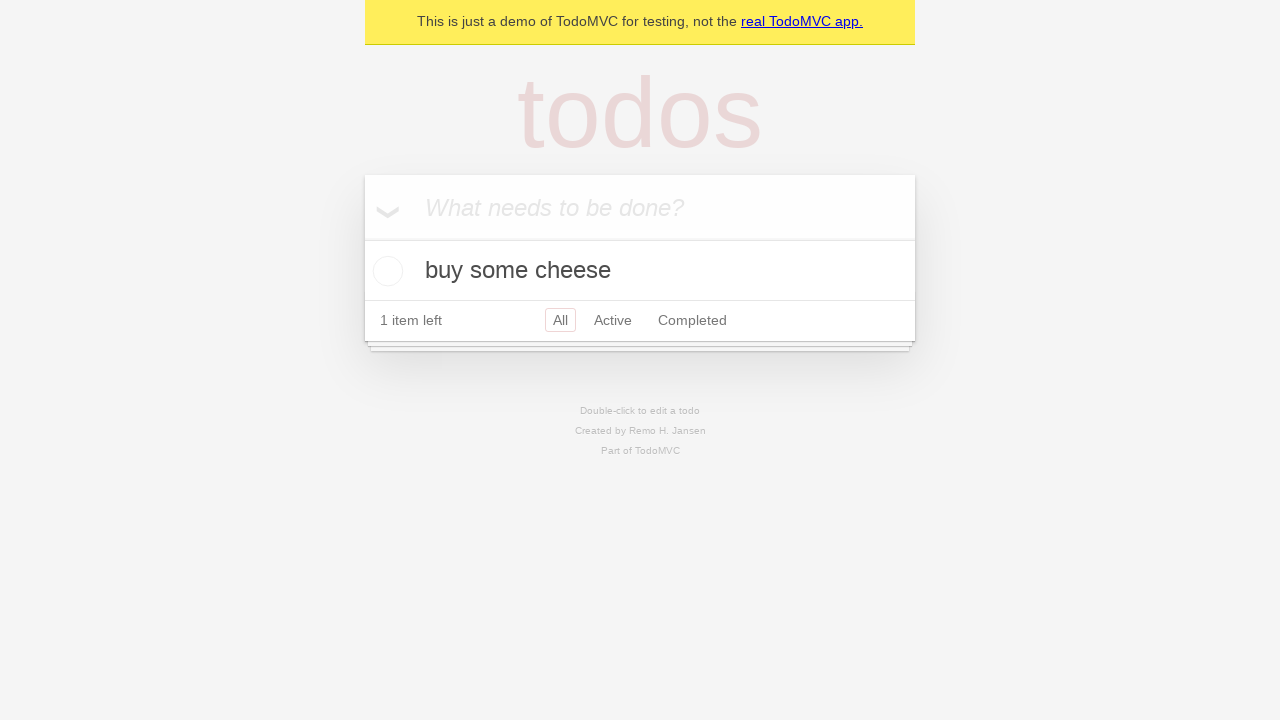